Tests a form that calculates the sum of two numbers and selects the result from a dropdown menu before submitting

Starting URL: http://suninjuly.github.io/selects2.html

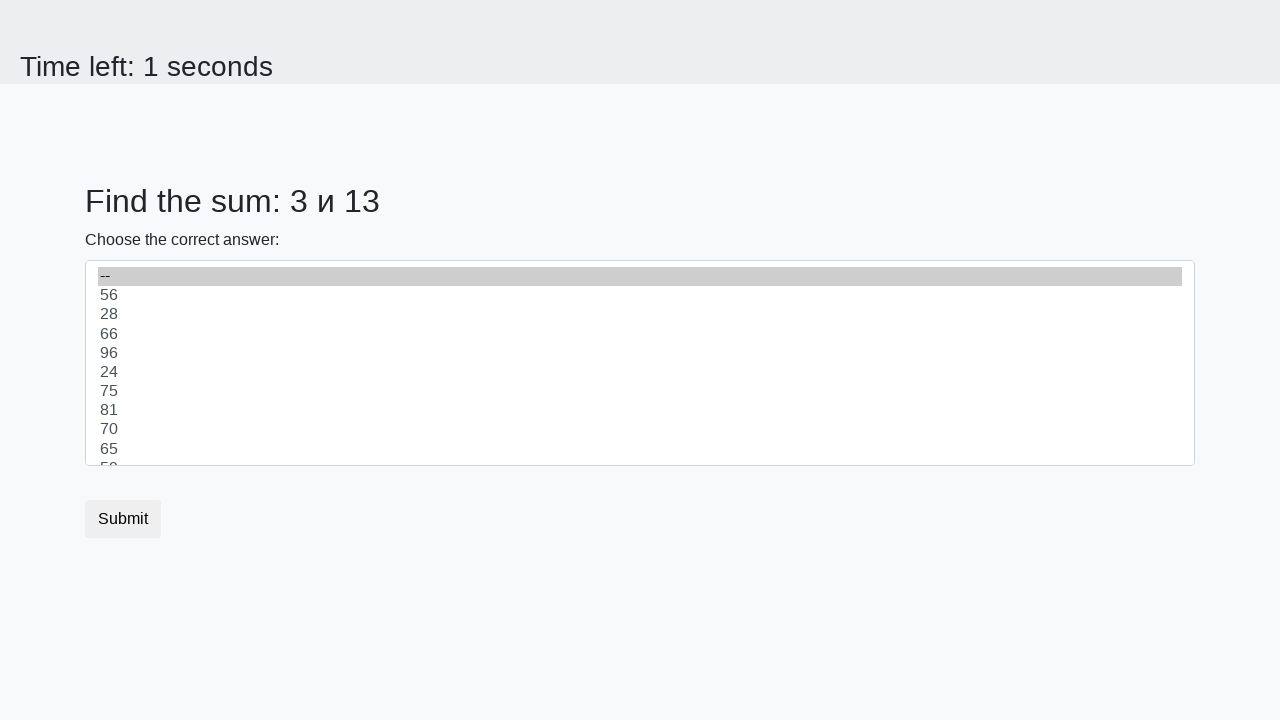

Retrieved first number from the page
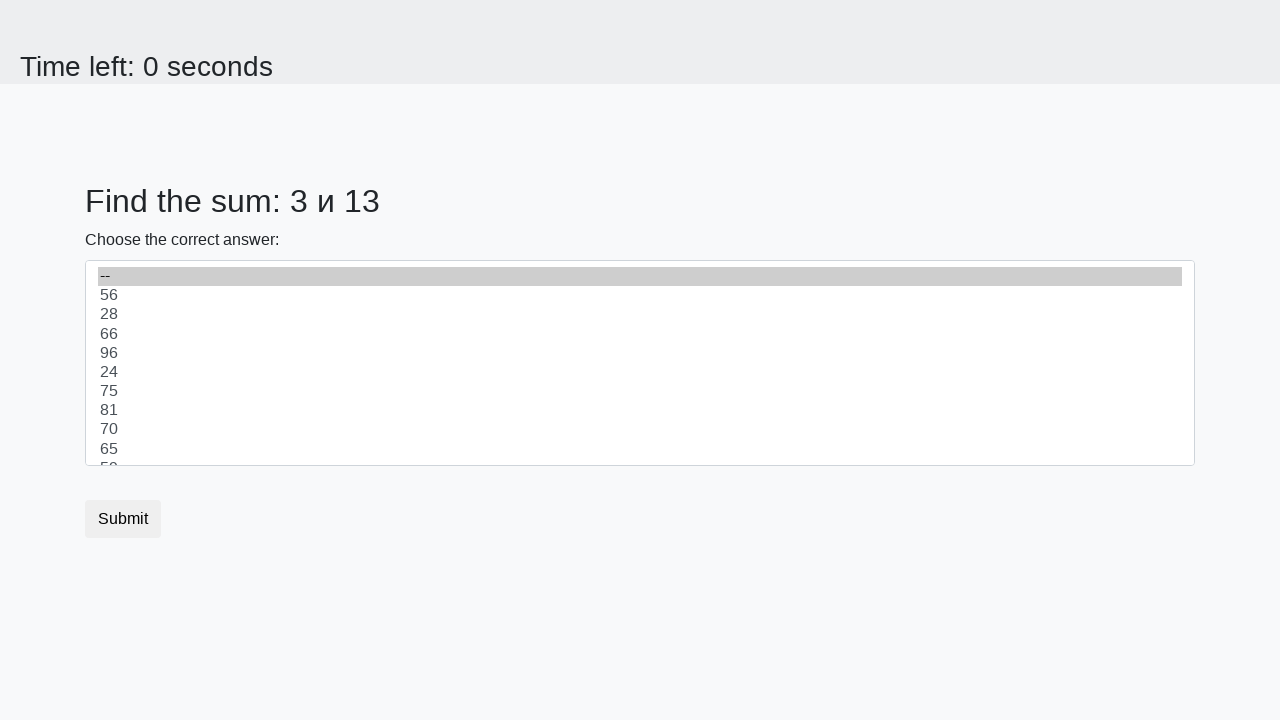

Retrieved second number from the page
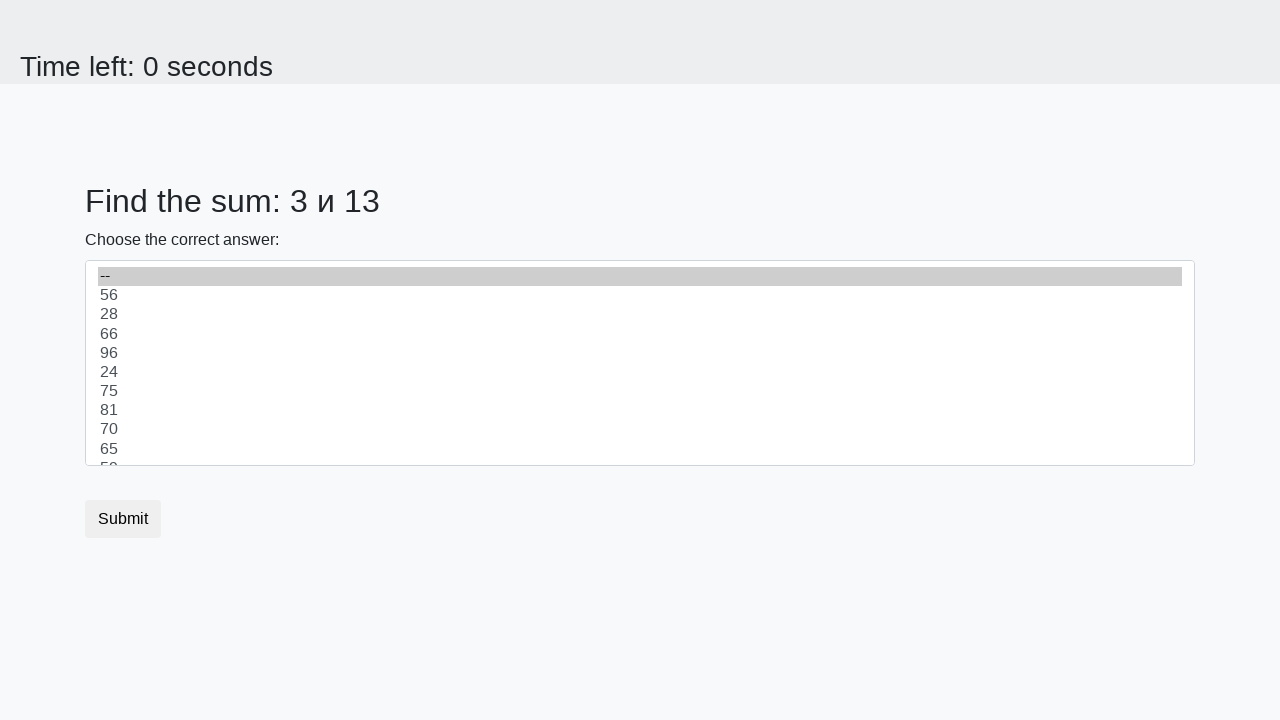

Calculated sum of 3 + 13 = 16
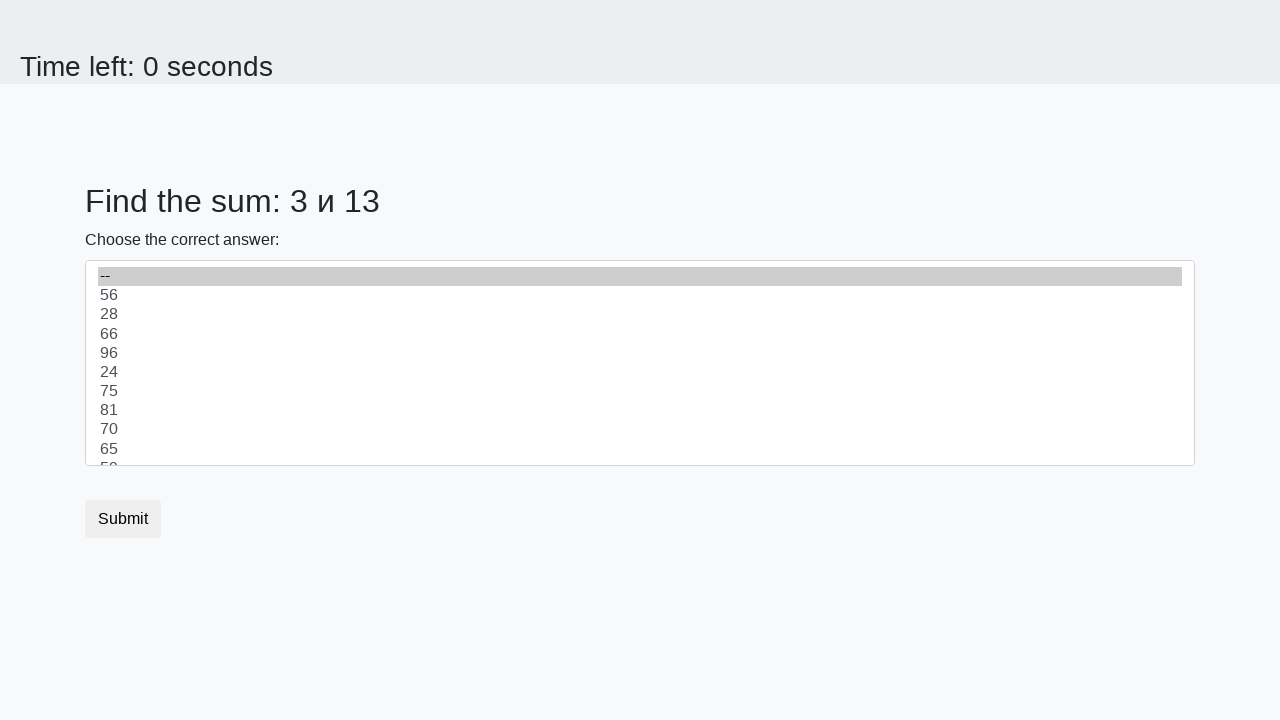

Selected result '16' from dropdown menu on select
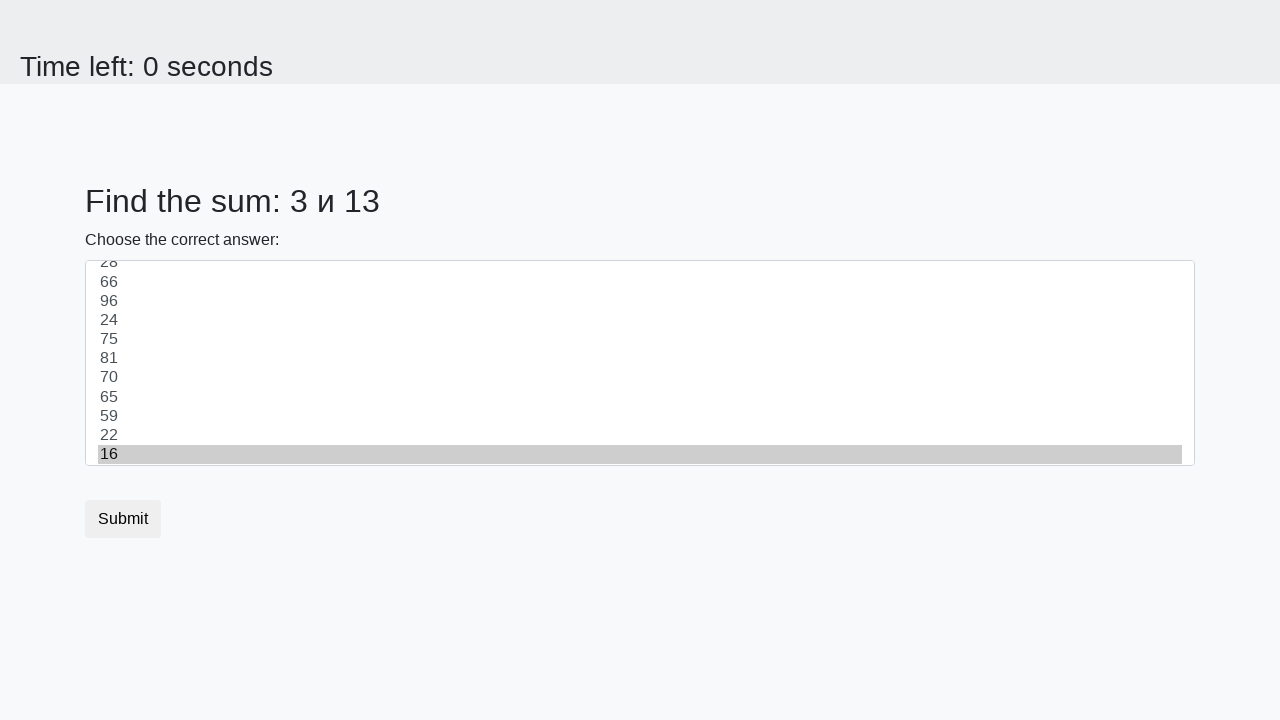

Clicked the submit button at (123, 519) on button
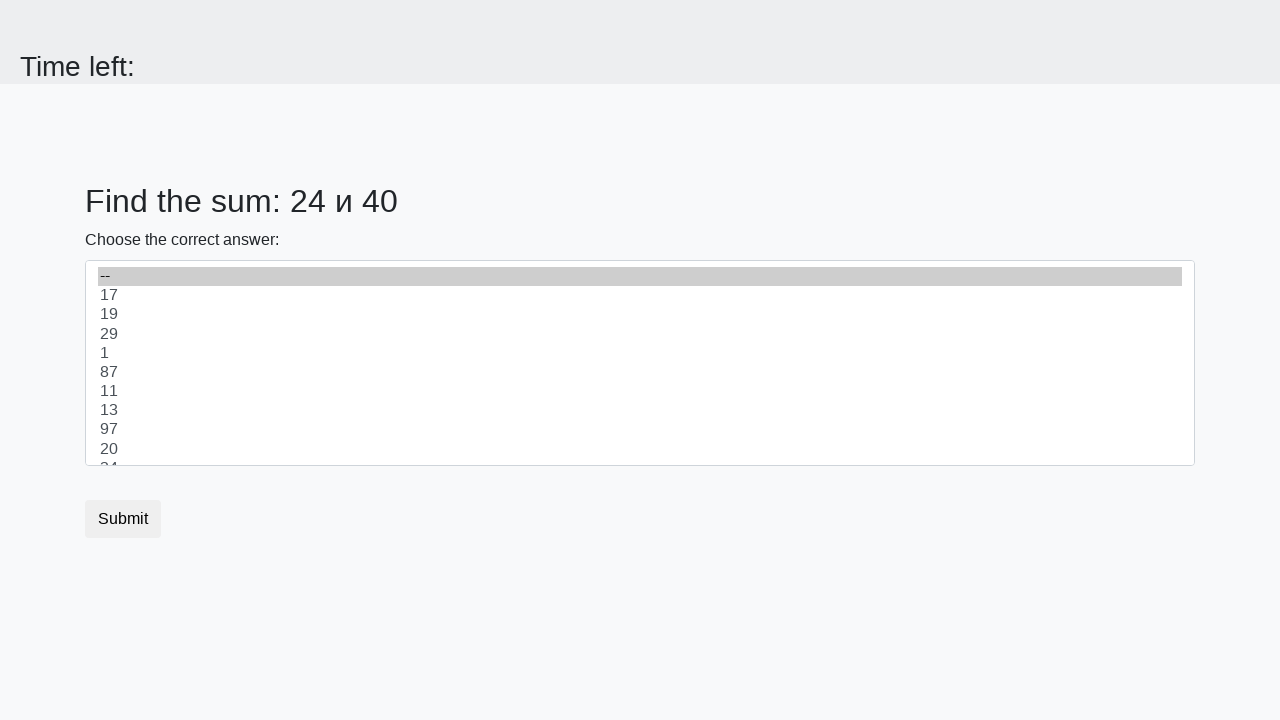

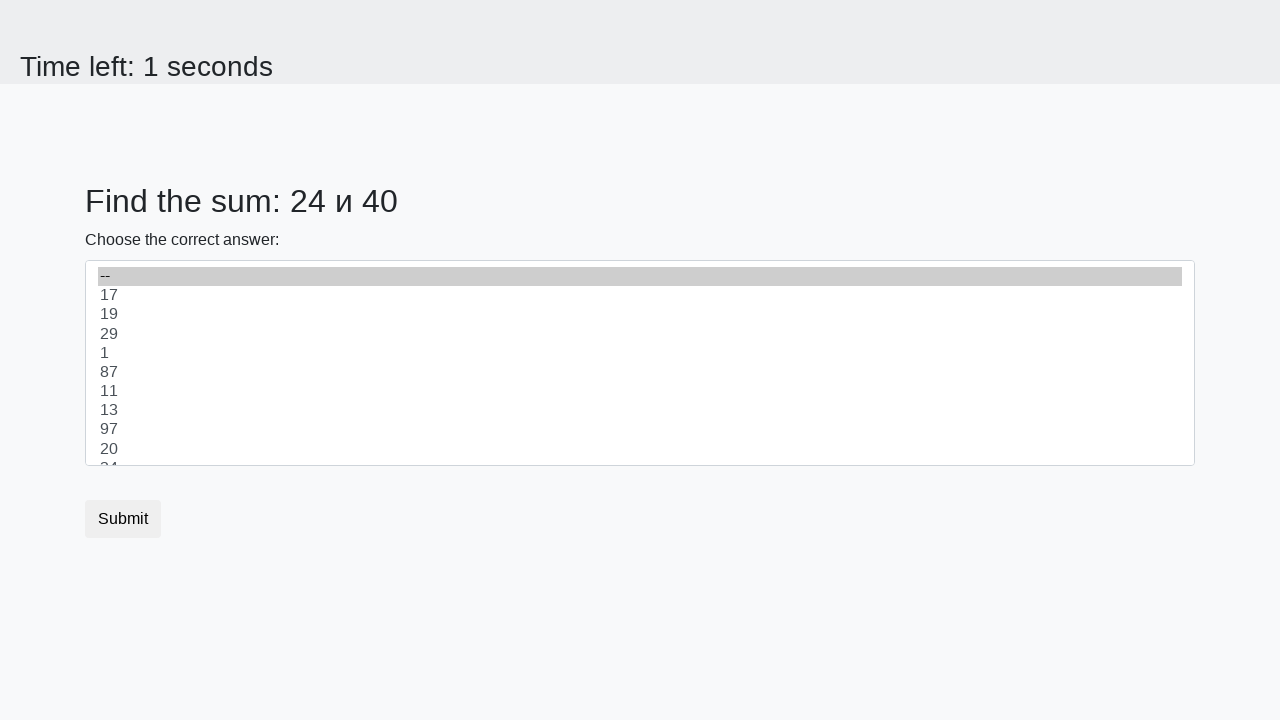